Tests scrolling functionality on a page and within a table element, then verifies that the sum of values in a table column matches the displayed total

Starting URL: https://rahulshettyacademy.com/AutomationPractice/

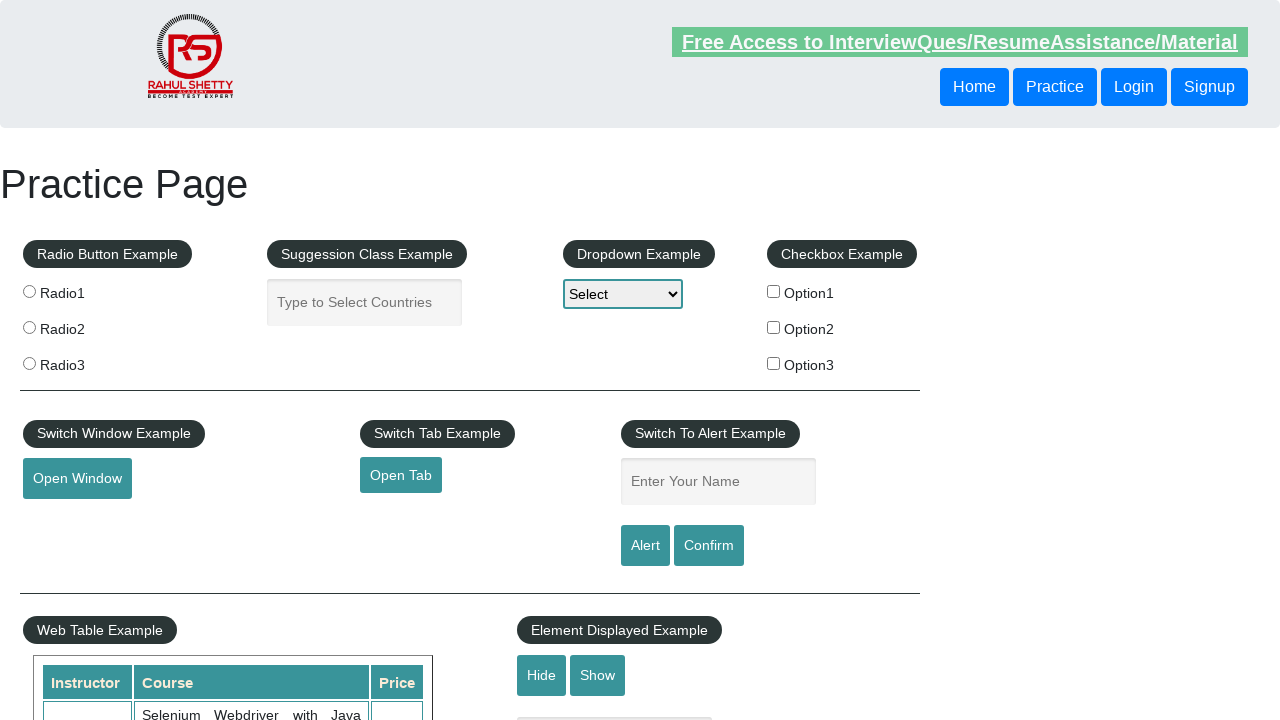

Scrolled main page down by 500 pixels
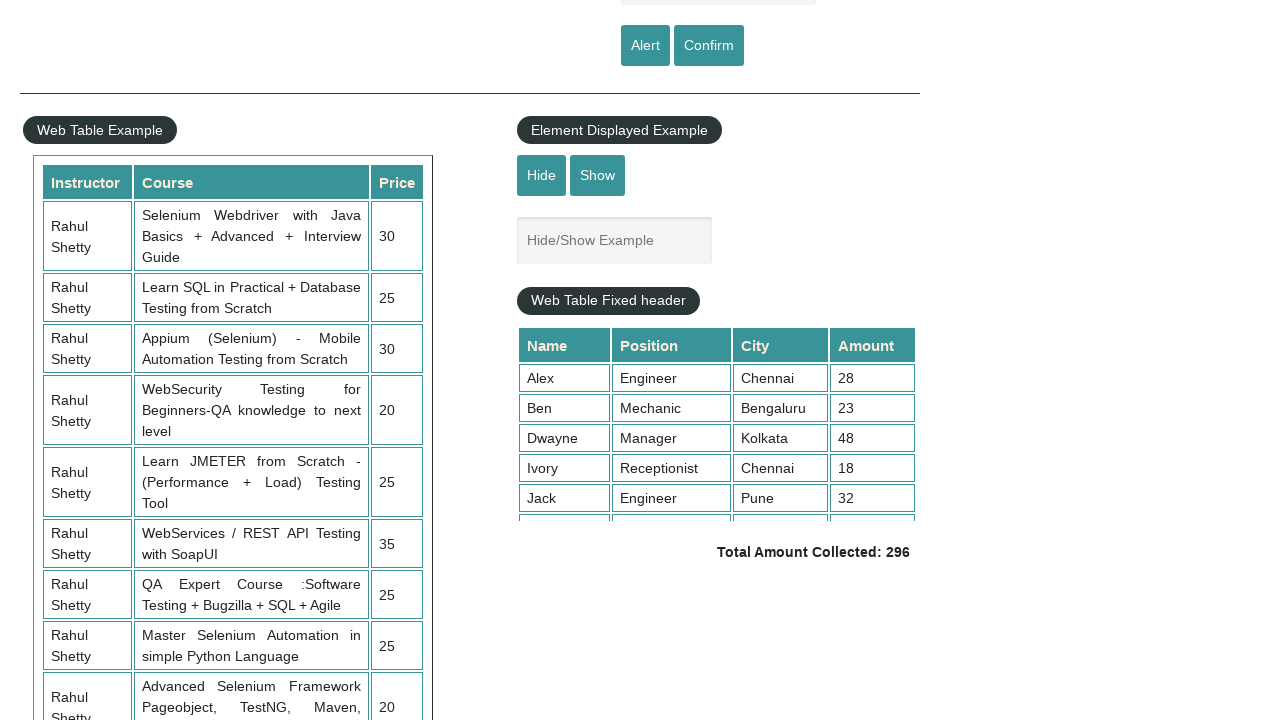

Waited 2 seconds for scroll to complete
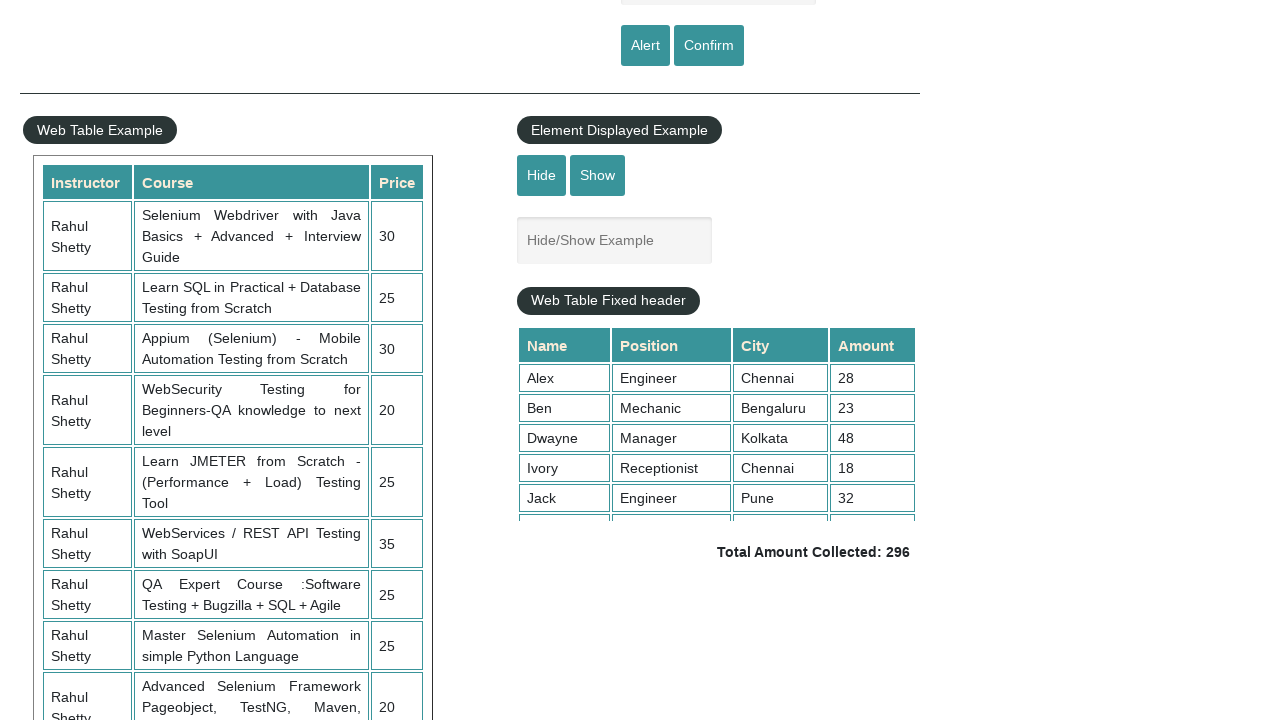

Scrolled table element to position 5000
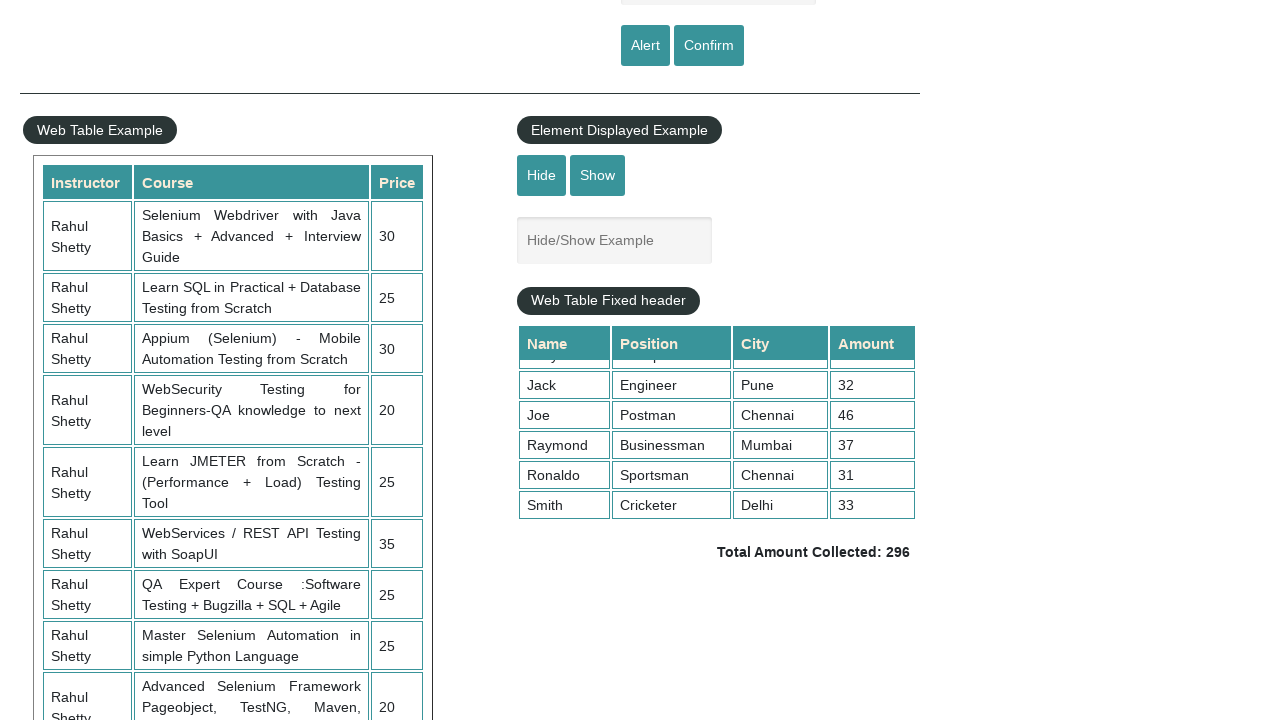

Retrieved all values from 4th column of table
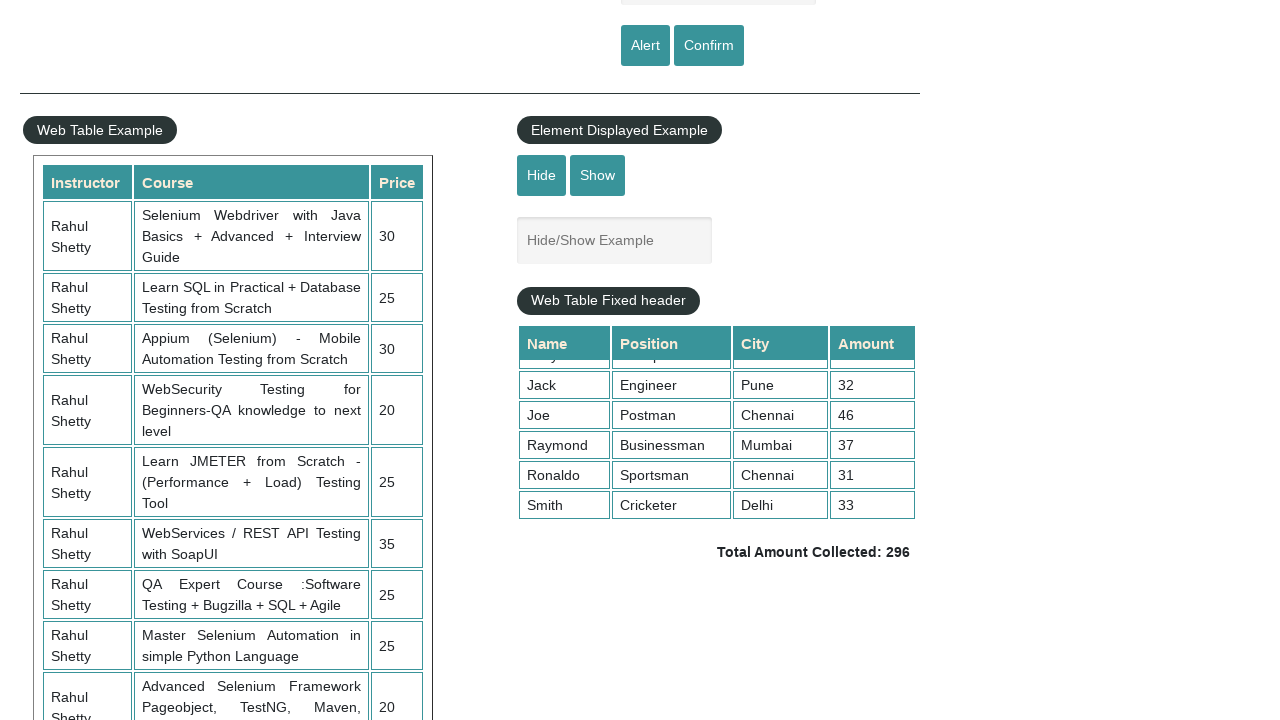

Calculated sum of column values: 296
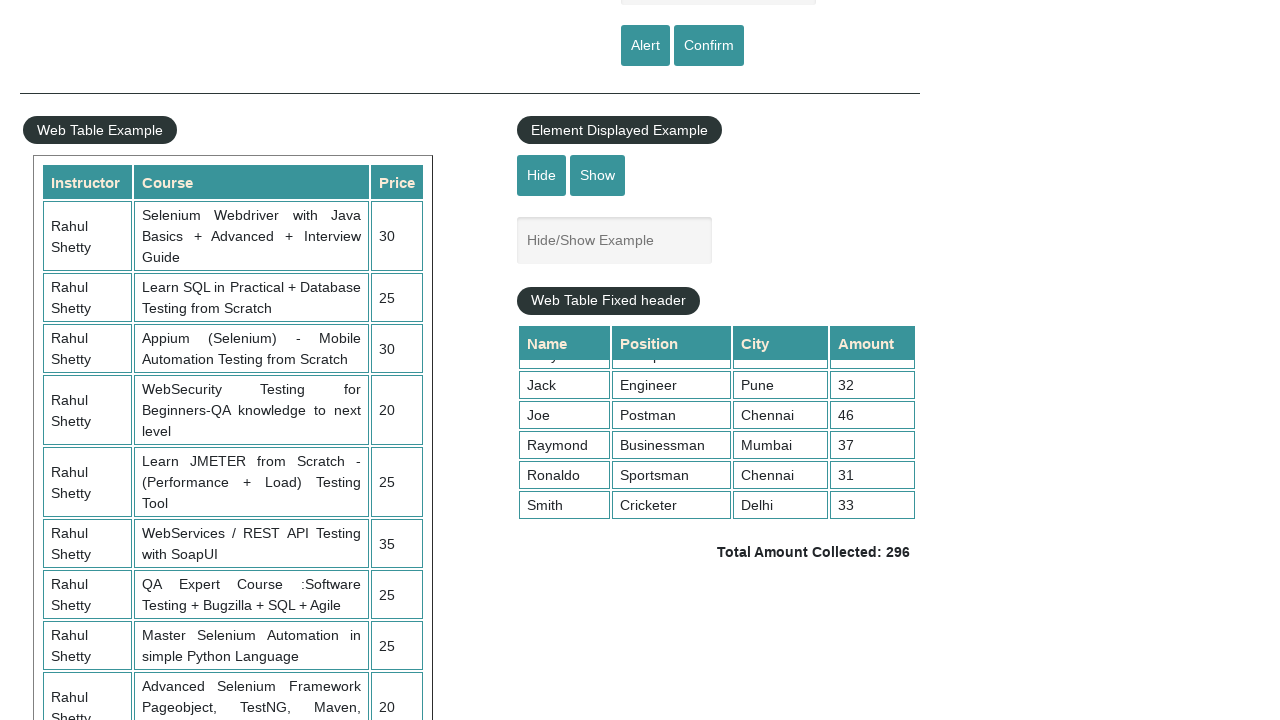

Retrieved displayed total amount from page
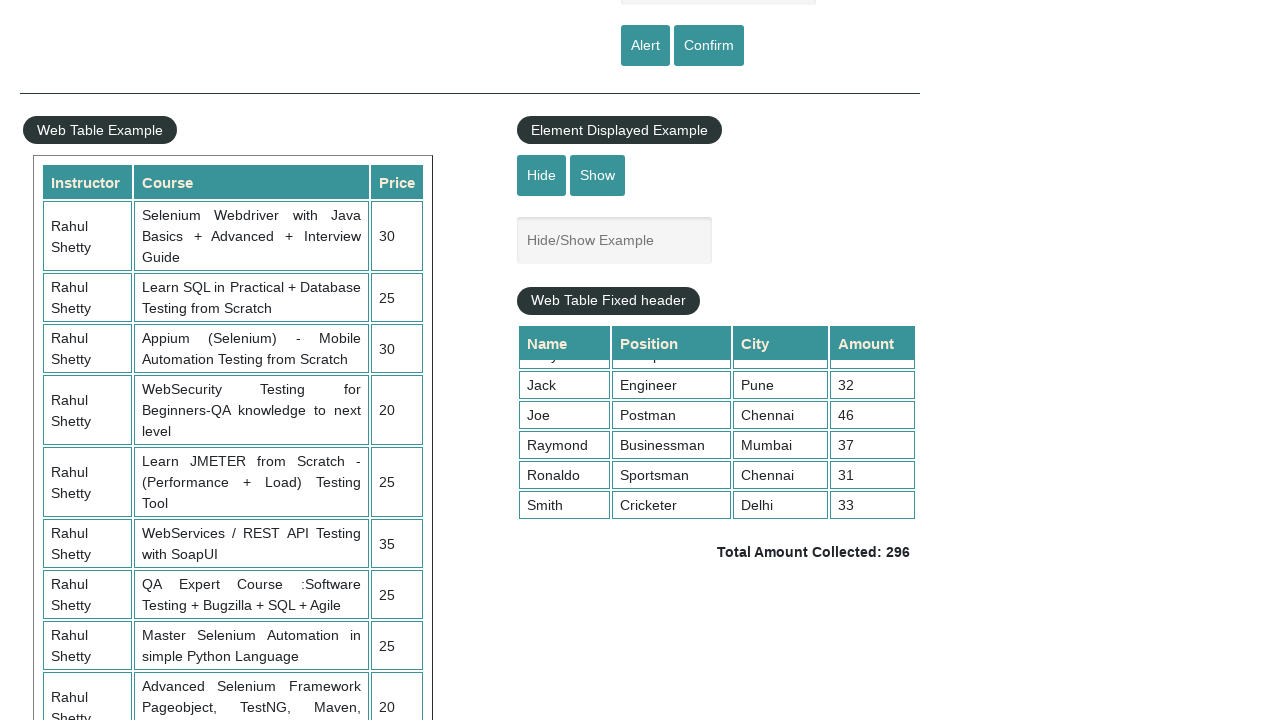

Parsed displayed total value: 296
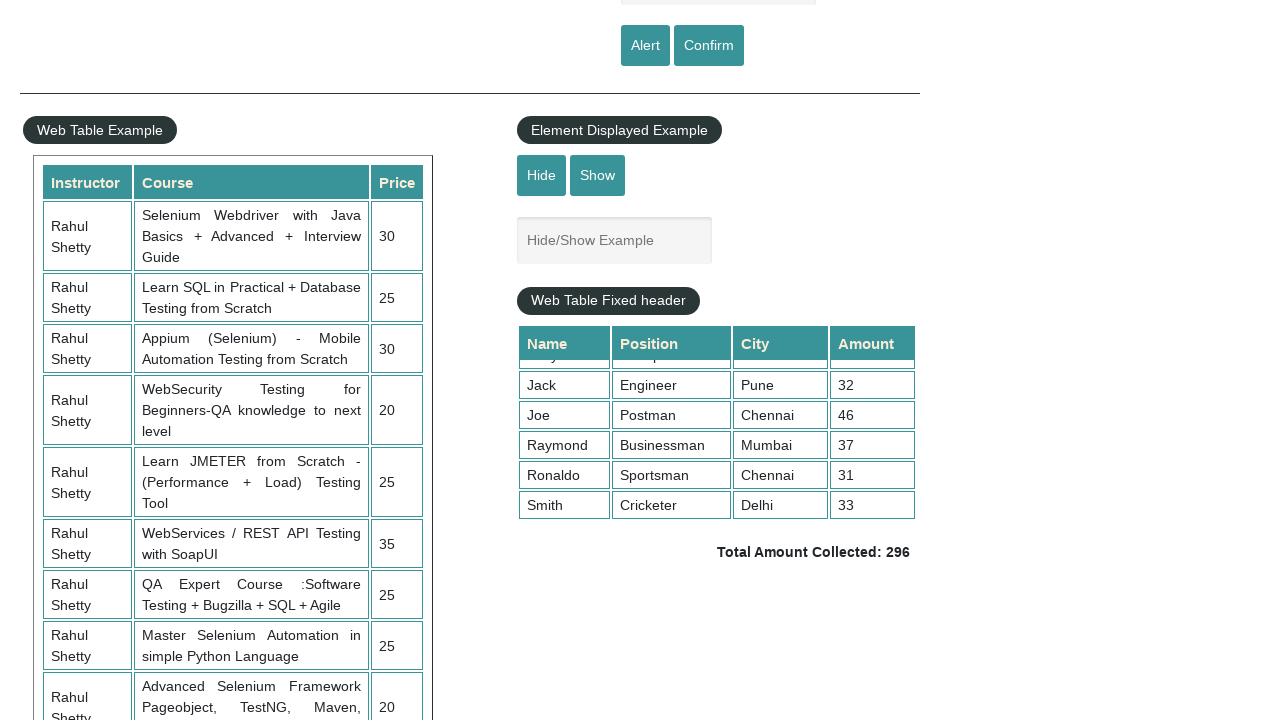

Verified calculated sum (296) matches displayed total (296)
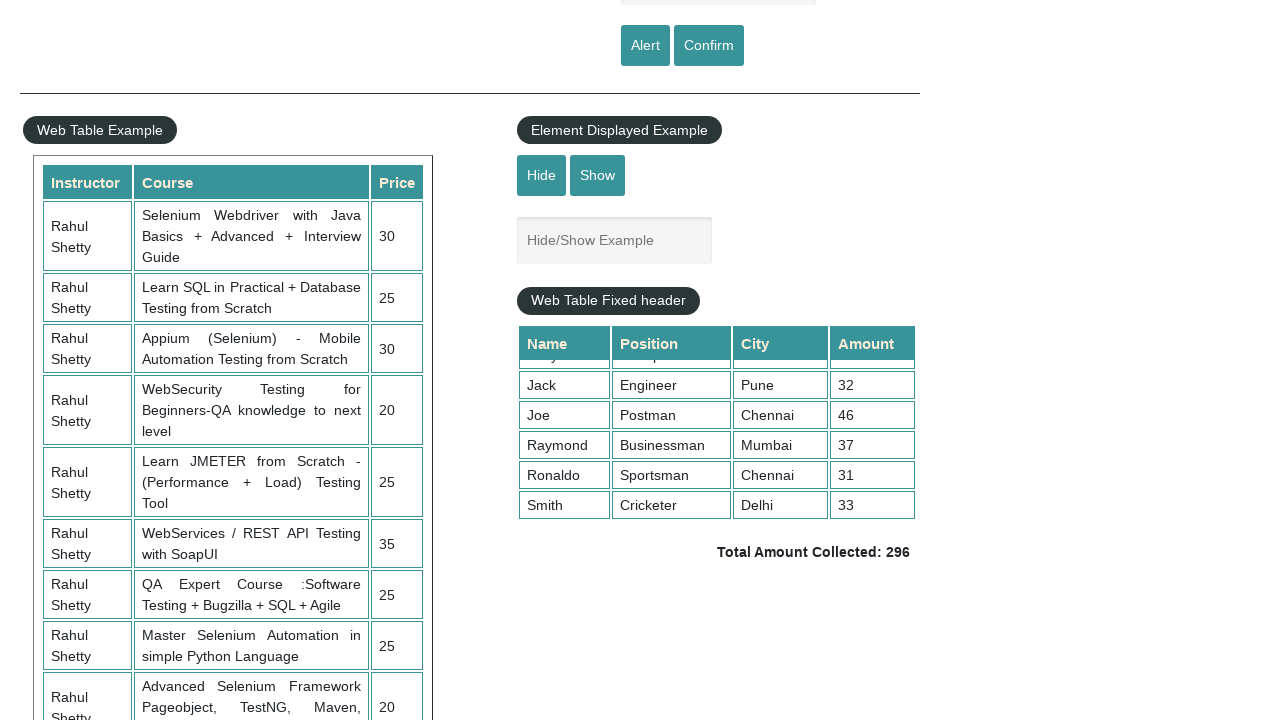

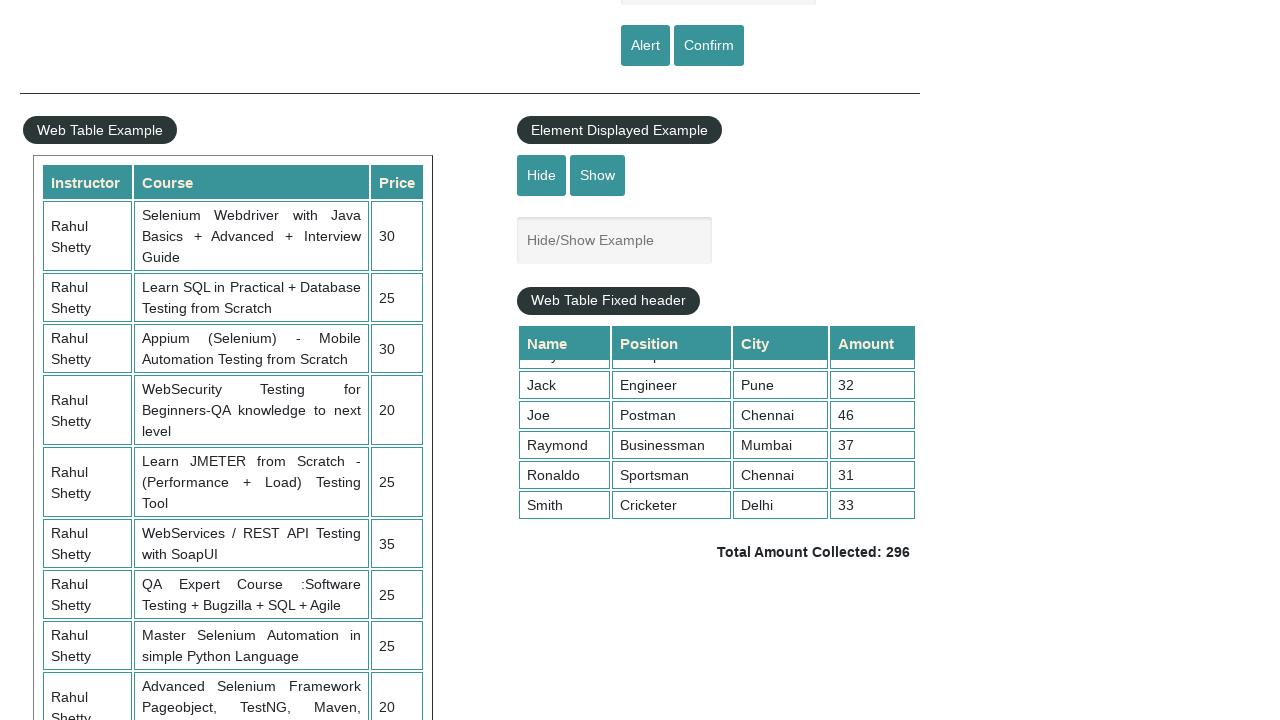